Tests dropdown selection functionality by selecting different options from a dropdown menu

Starting URL: https://the-internet.herokuapp.com/dropdown

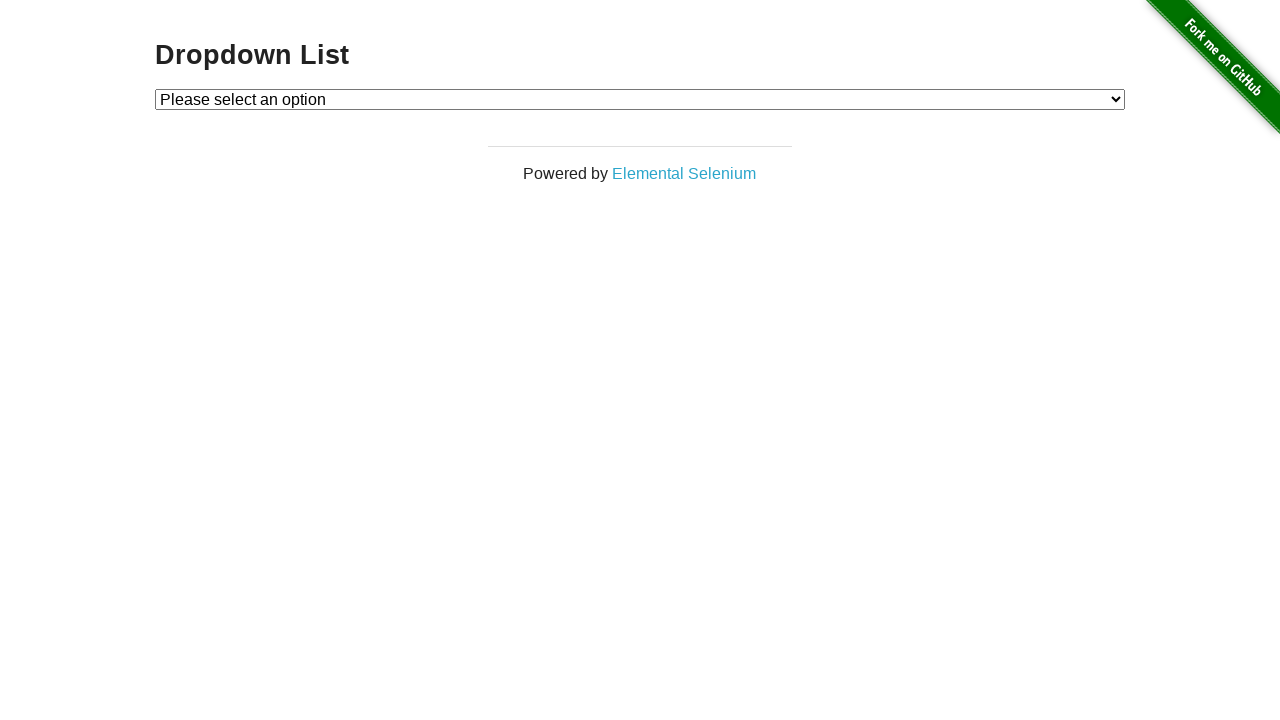

Selected 'Option 1' from dropdown menu on #dropdown
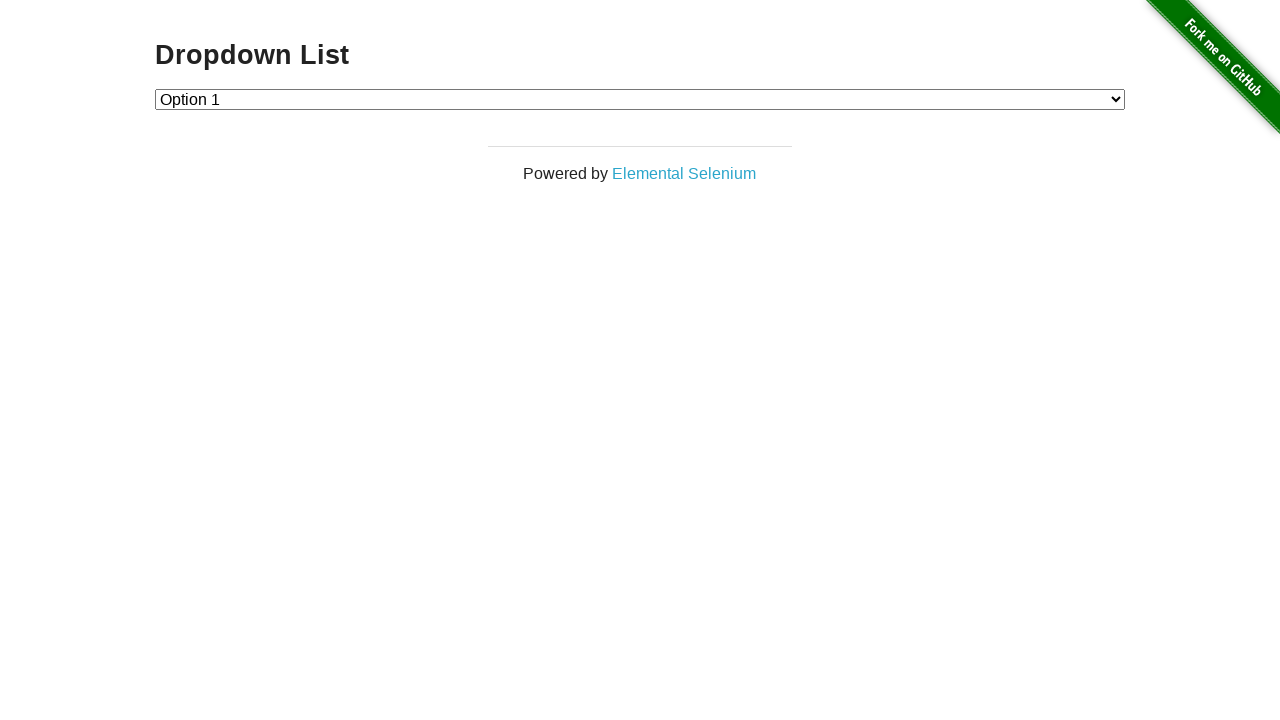

Selected 'Option 2' from dropdown menu on #dropdown
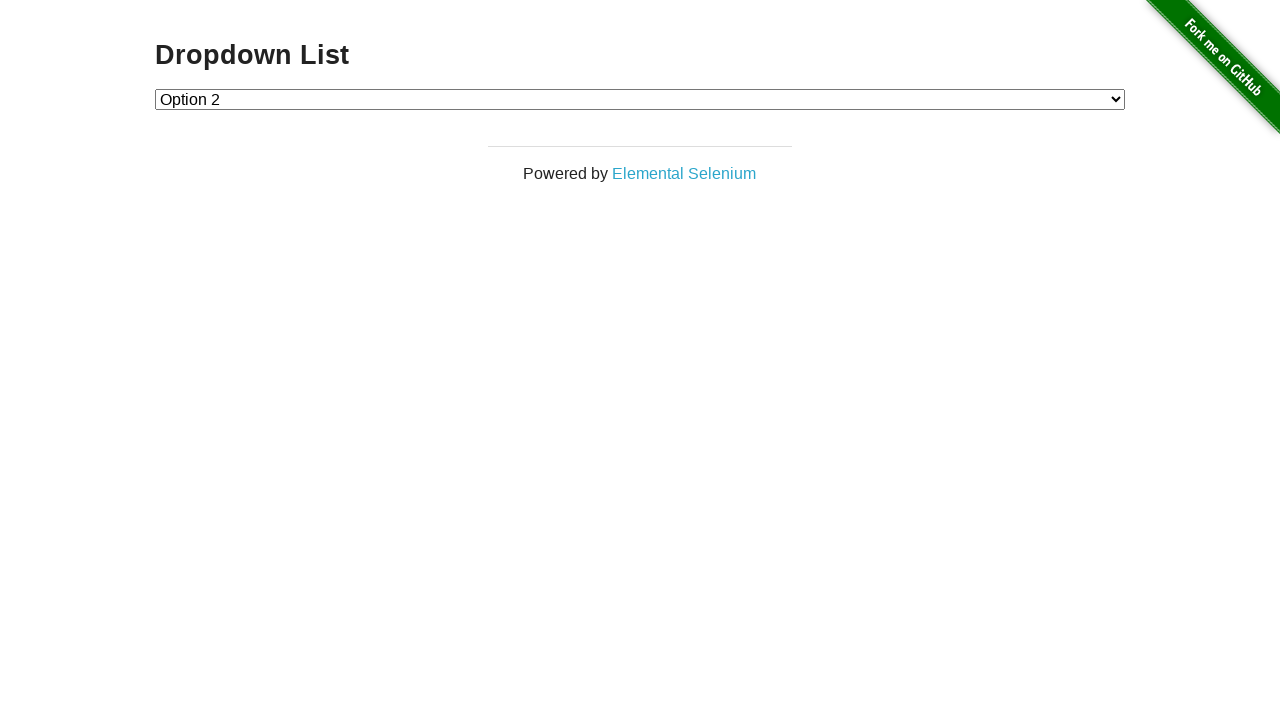

Retrieved current dropdown value for verification
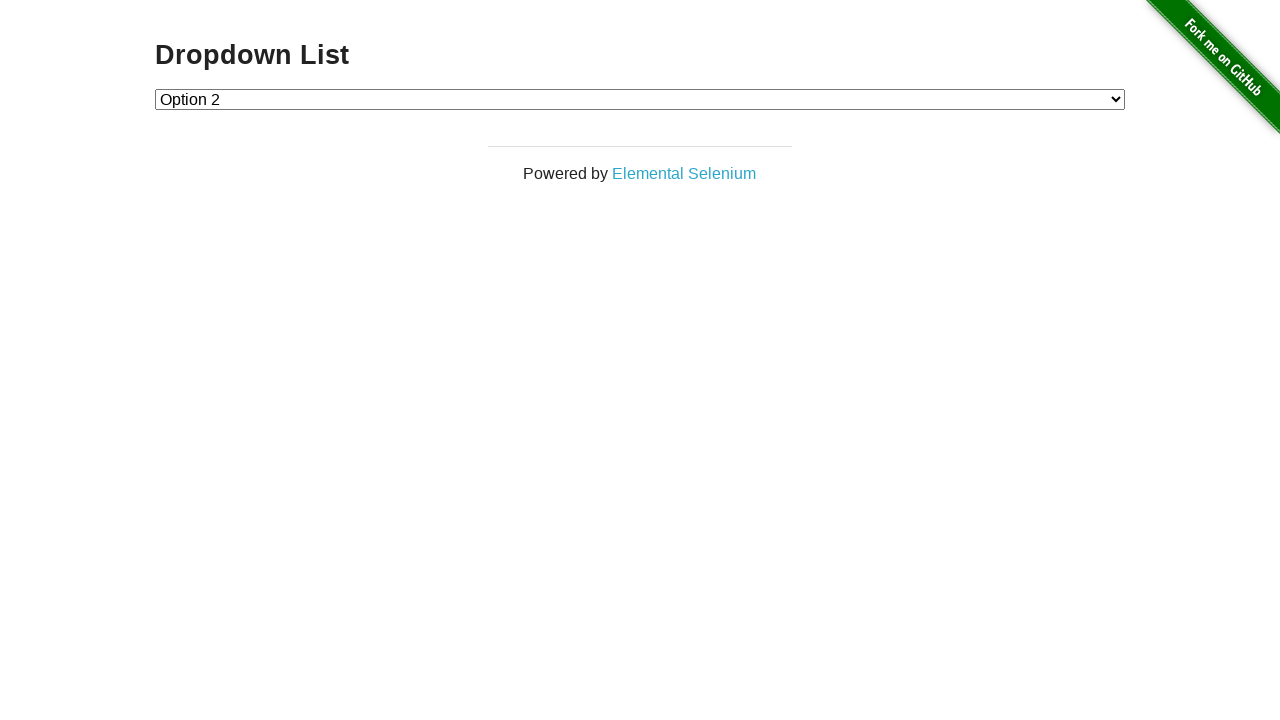

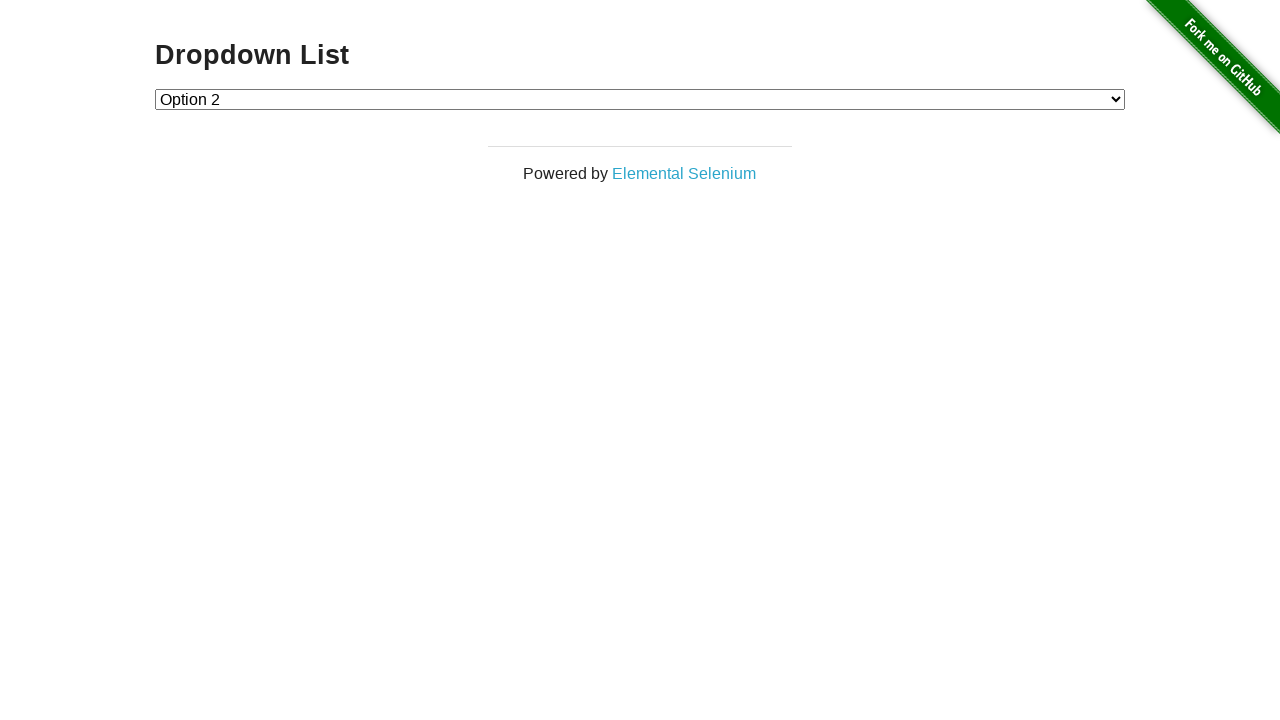